Tests the Add/Remove Elements functionality by navigating to the page, verifying no elements exist initially, then clicking Add Element and verifying one element was added

Starting URL: https://the-internet.herokuapp.com/

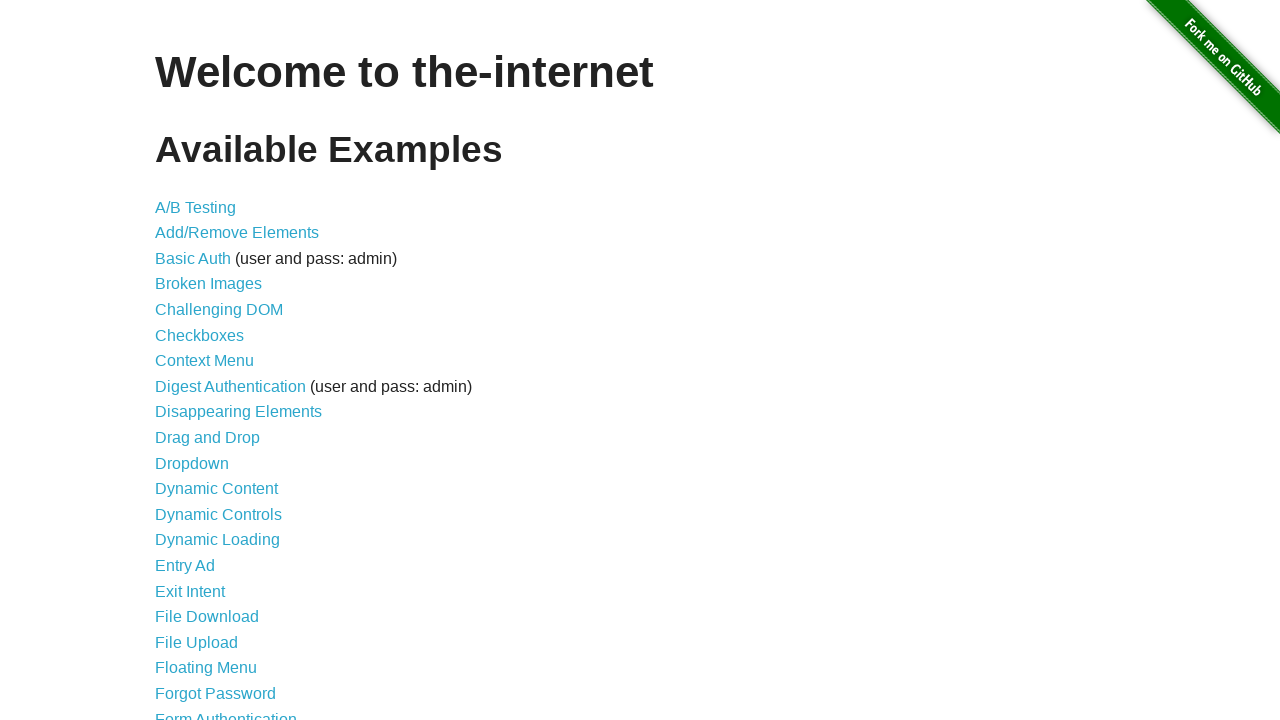

Navigated to the-internet.herokuapp.com homepage
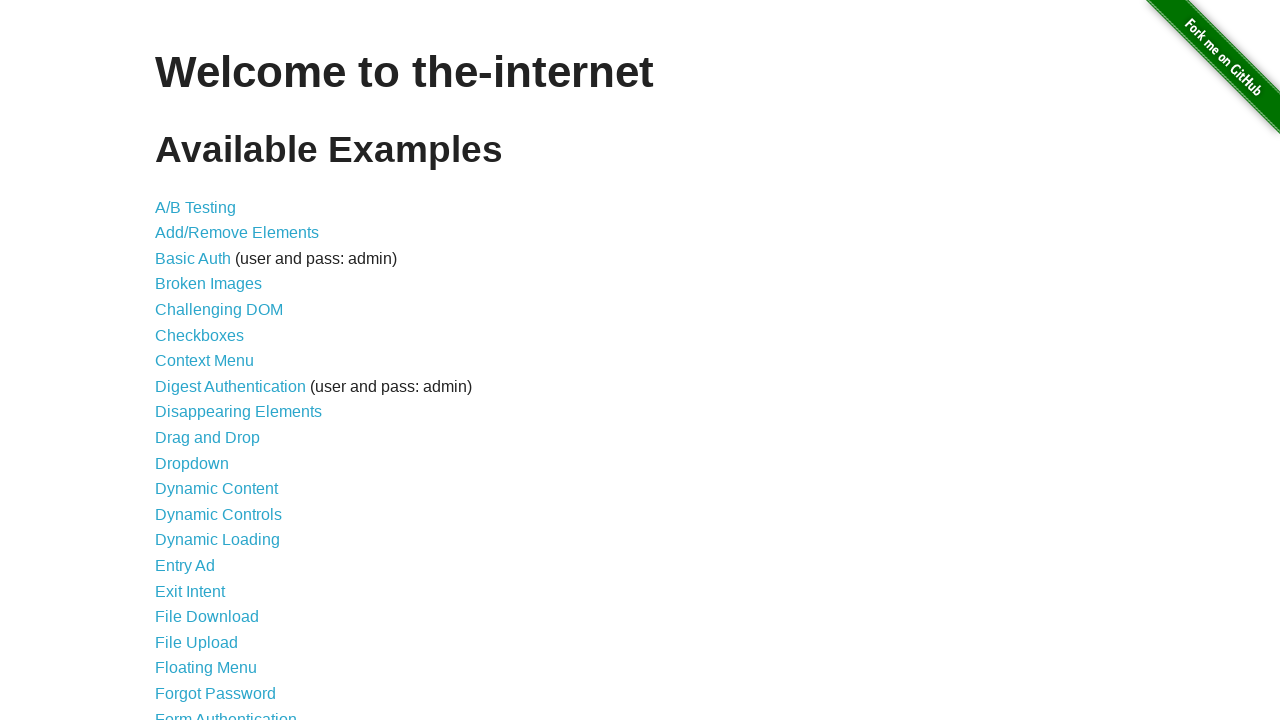

Clicked on Add/Remove Elements link at (237, 233) on xpath=//a[text()='Add/Remove Elements']
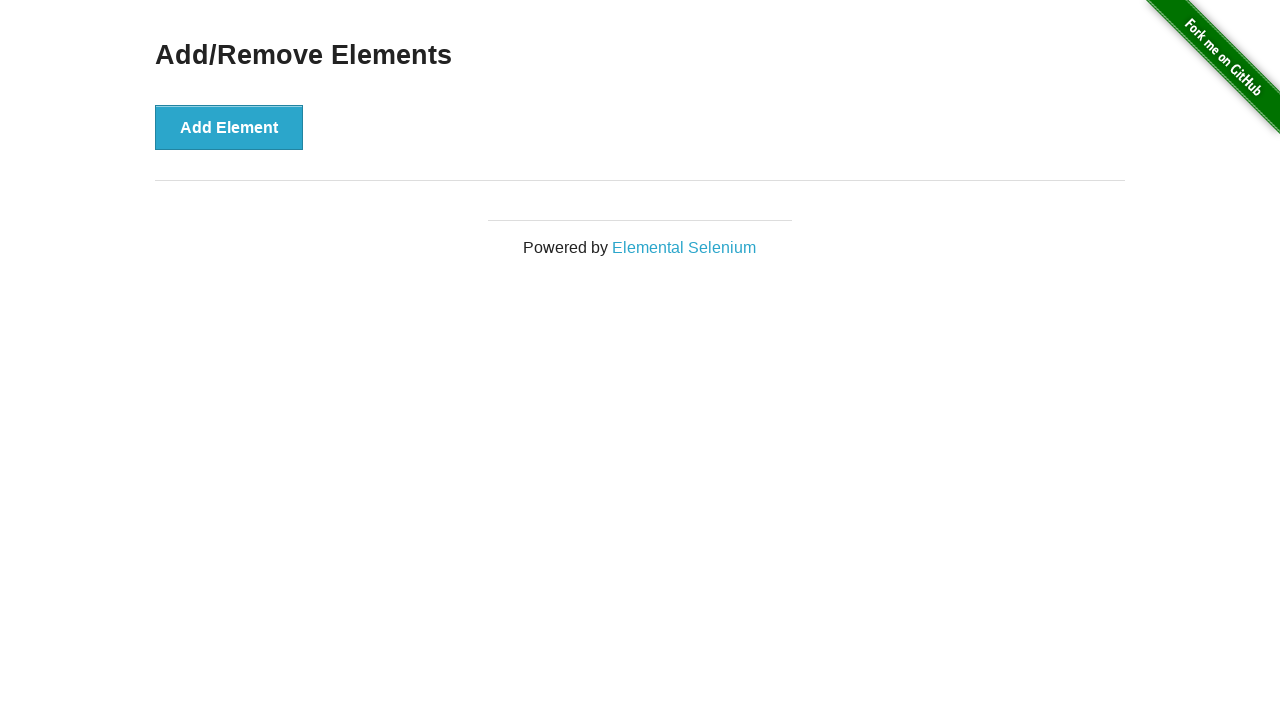

Verified no elements exist initially
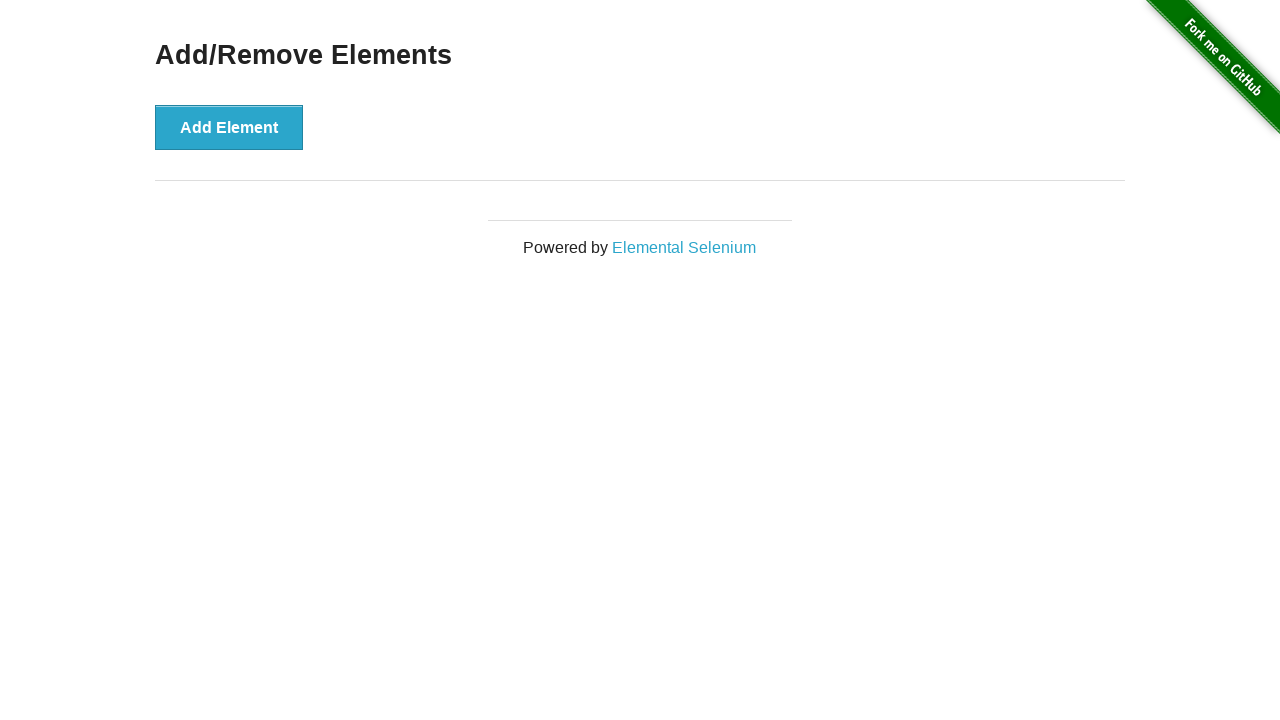

Clicked Add Element button at (229, 127) on xpath=//button[text()='Add Element']
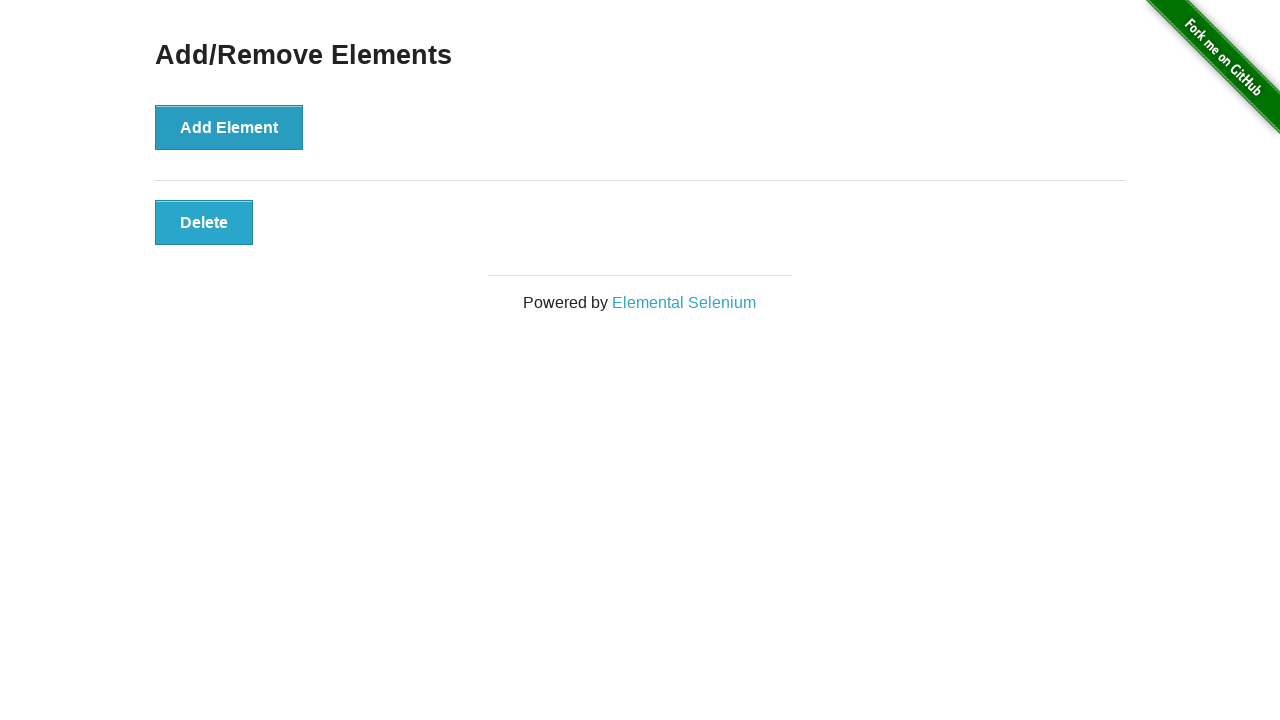

Verified one element was successfully added
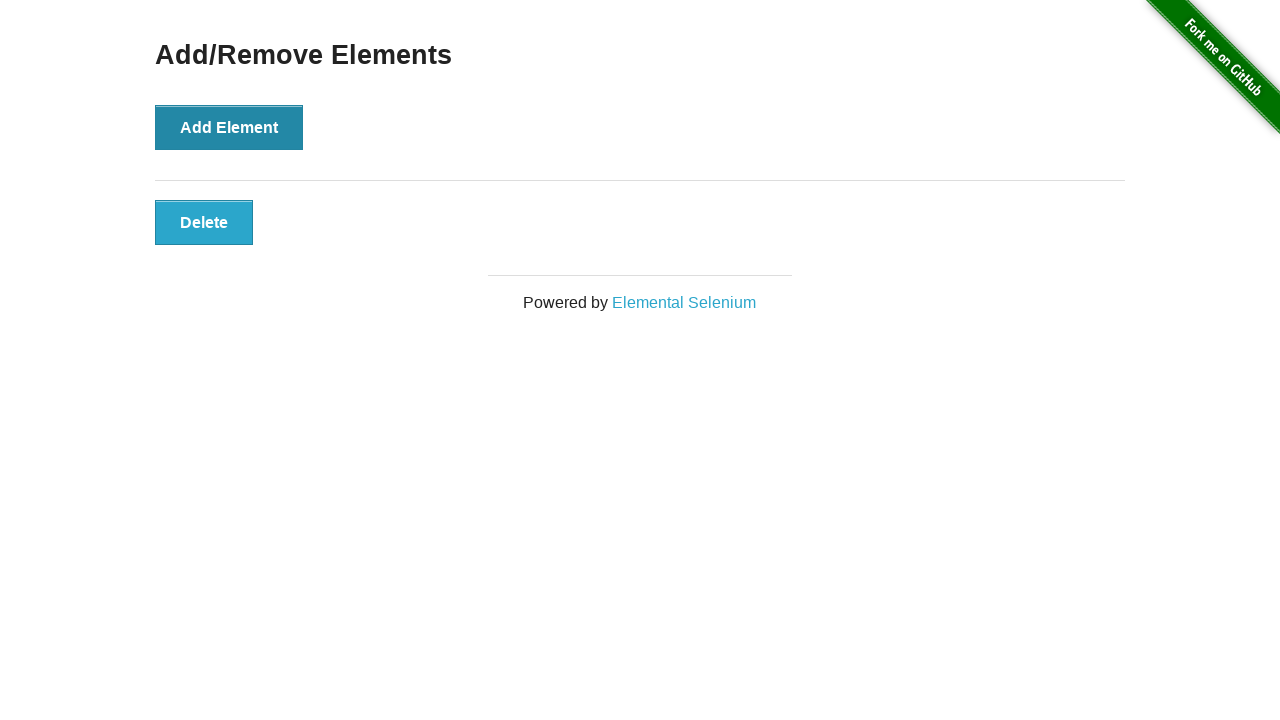

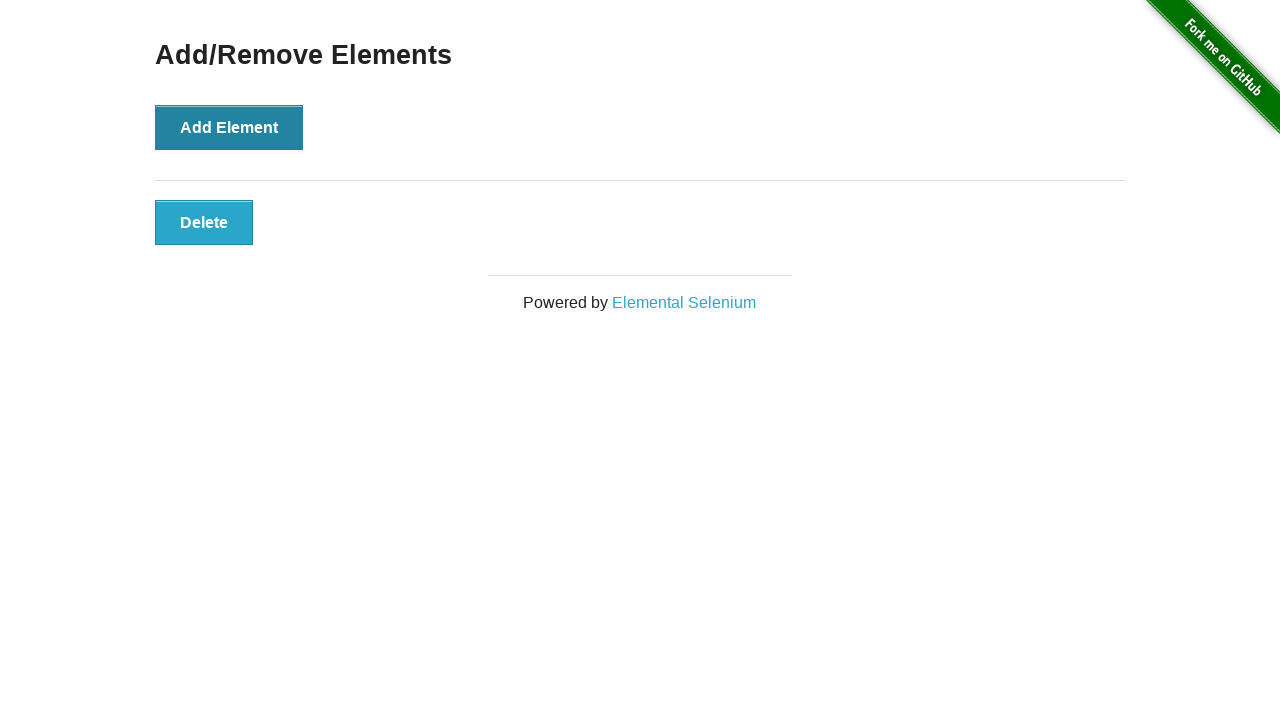